Tests a page that randomly displays typos by refreshing until the correct text appears without typos

Starting URL: https://practice.expandtesting.com/typos

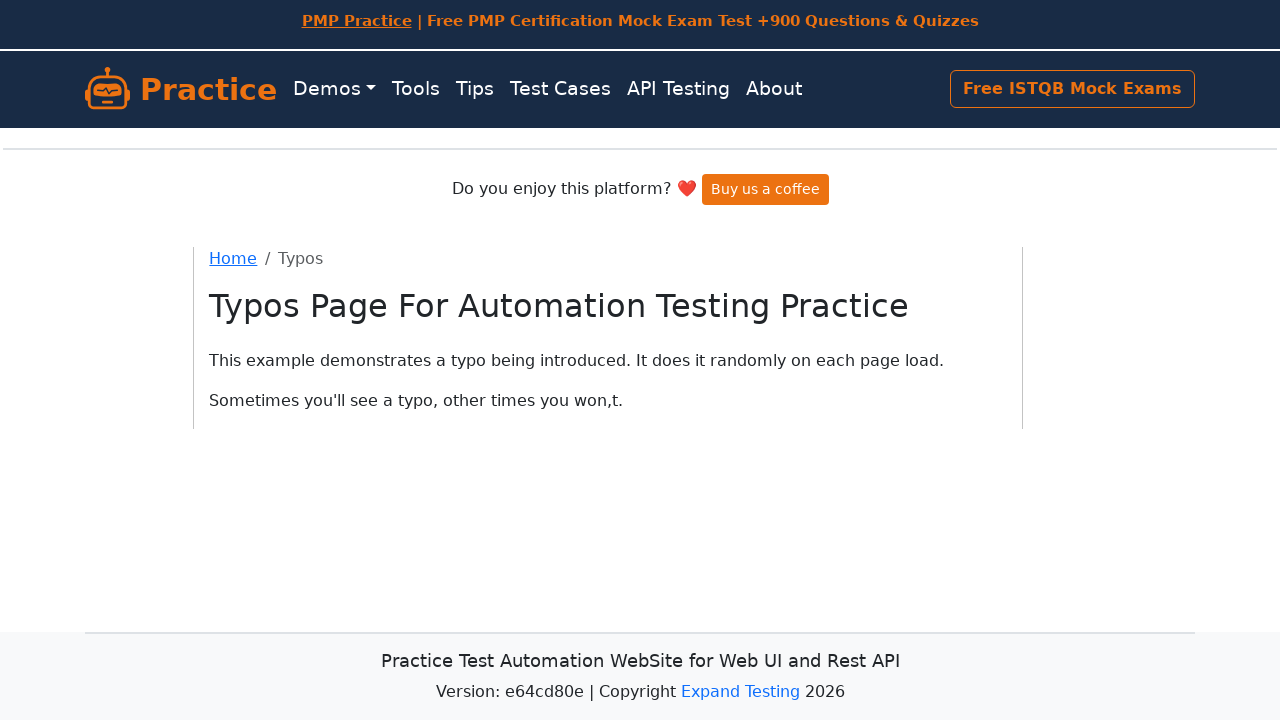

Reloaded page to check for typos
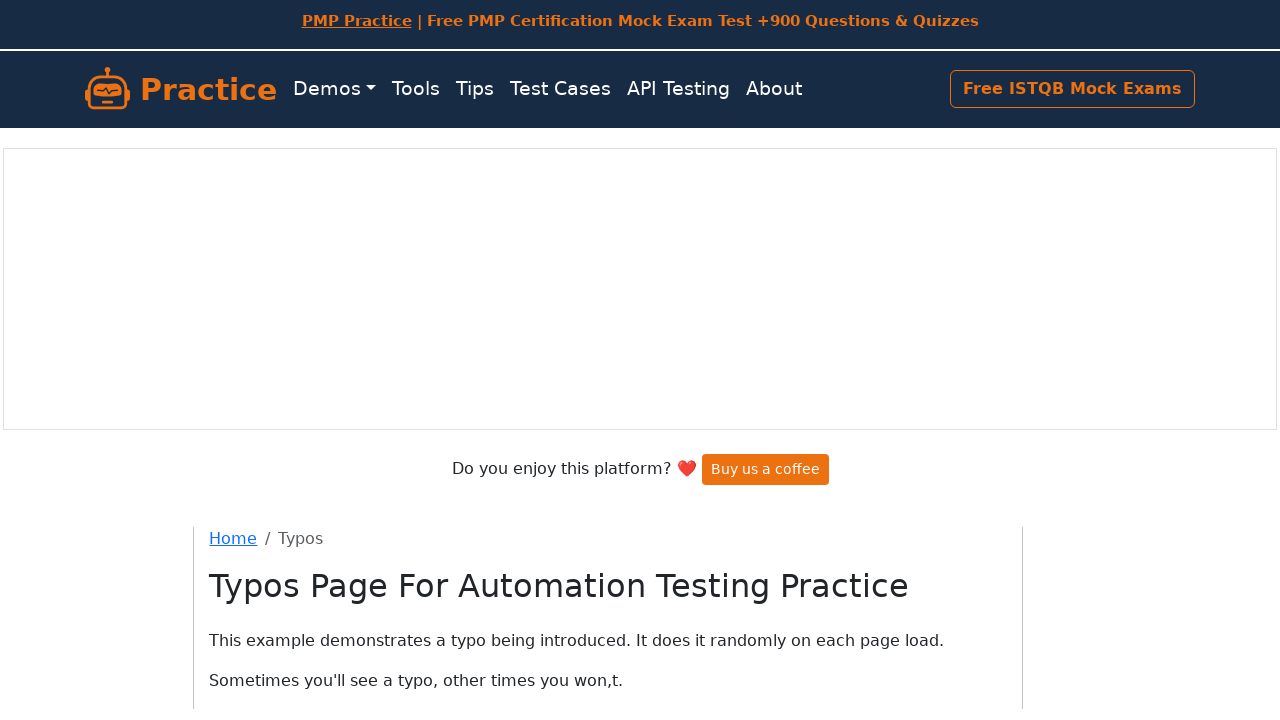

Waited 3 seconds for page to fully load
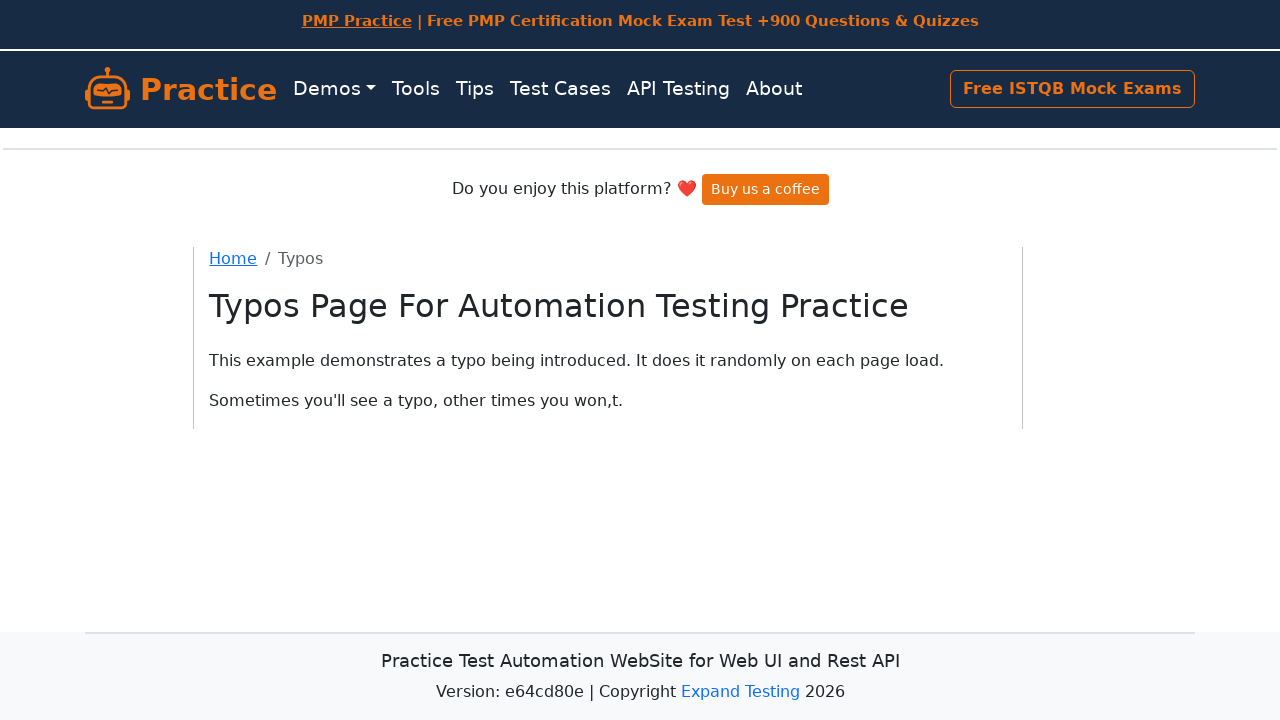

Reloaded page to check for typos
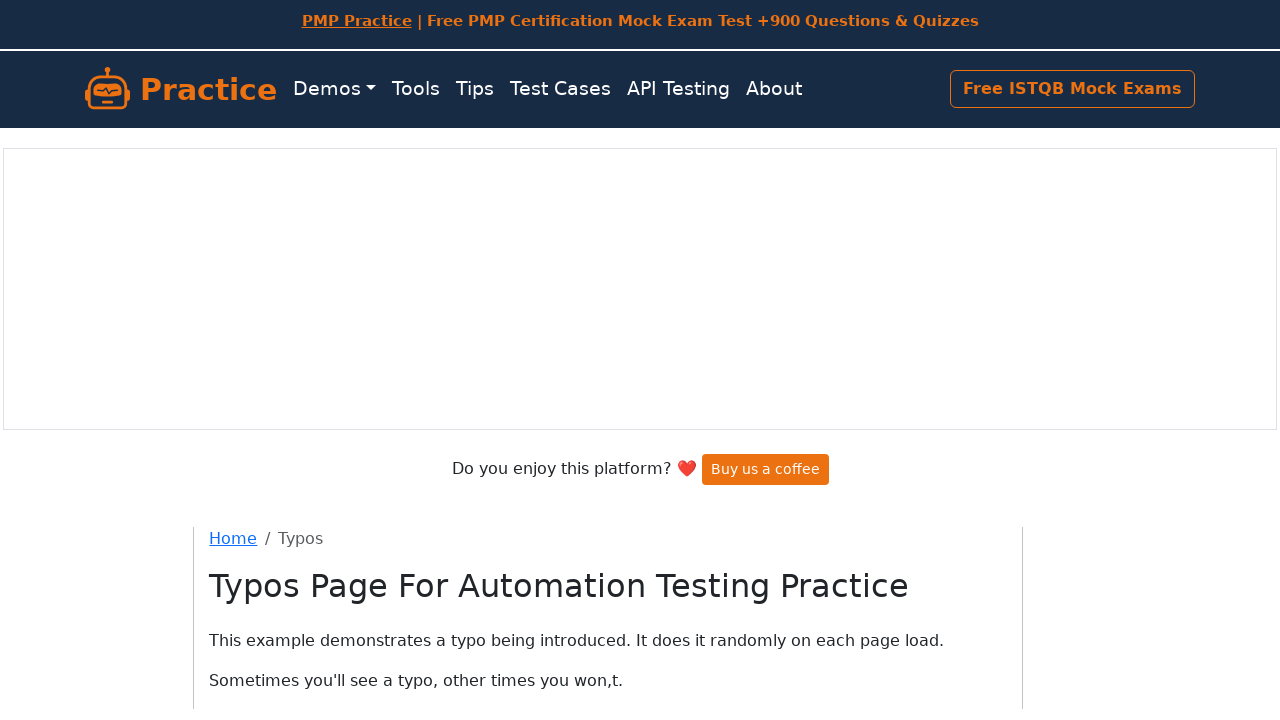

Waited 3 seconds for page to fully load
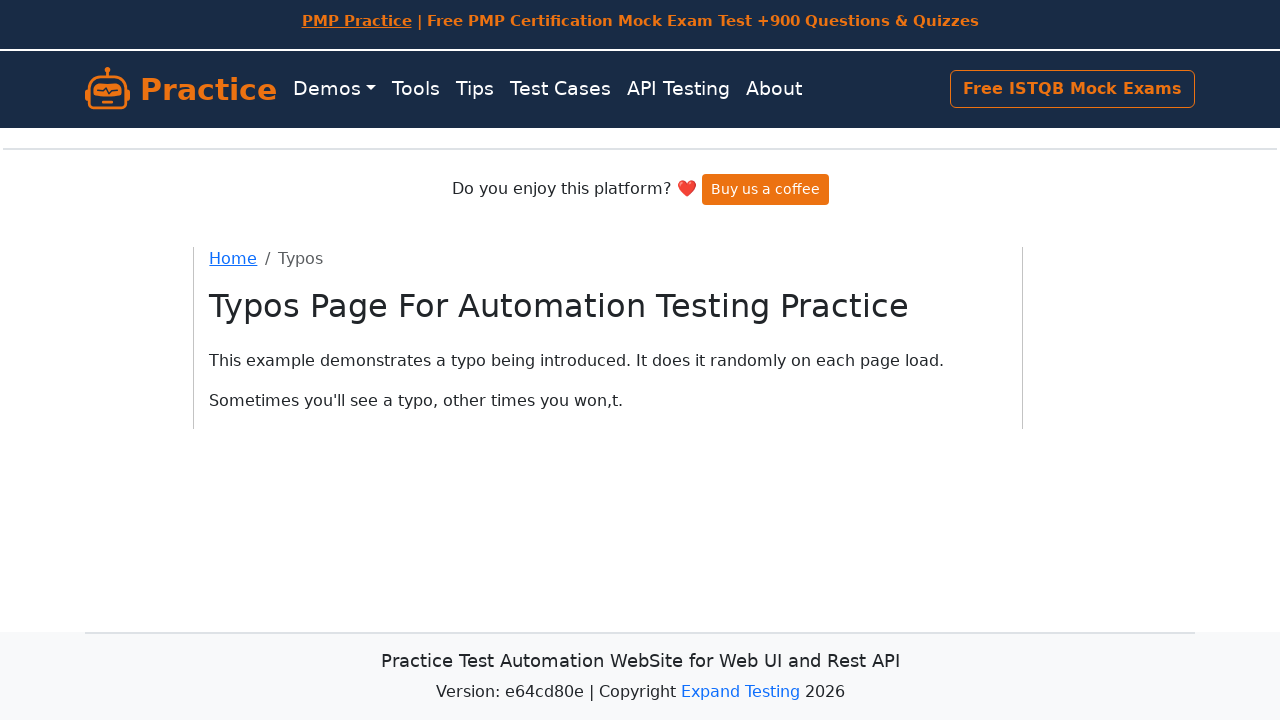

Reloaded page to check for typos
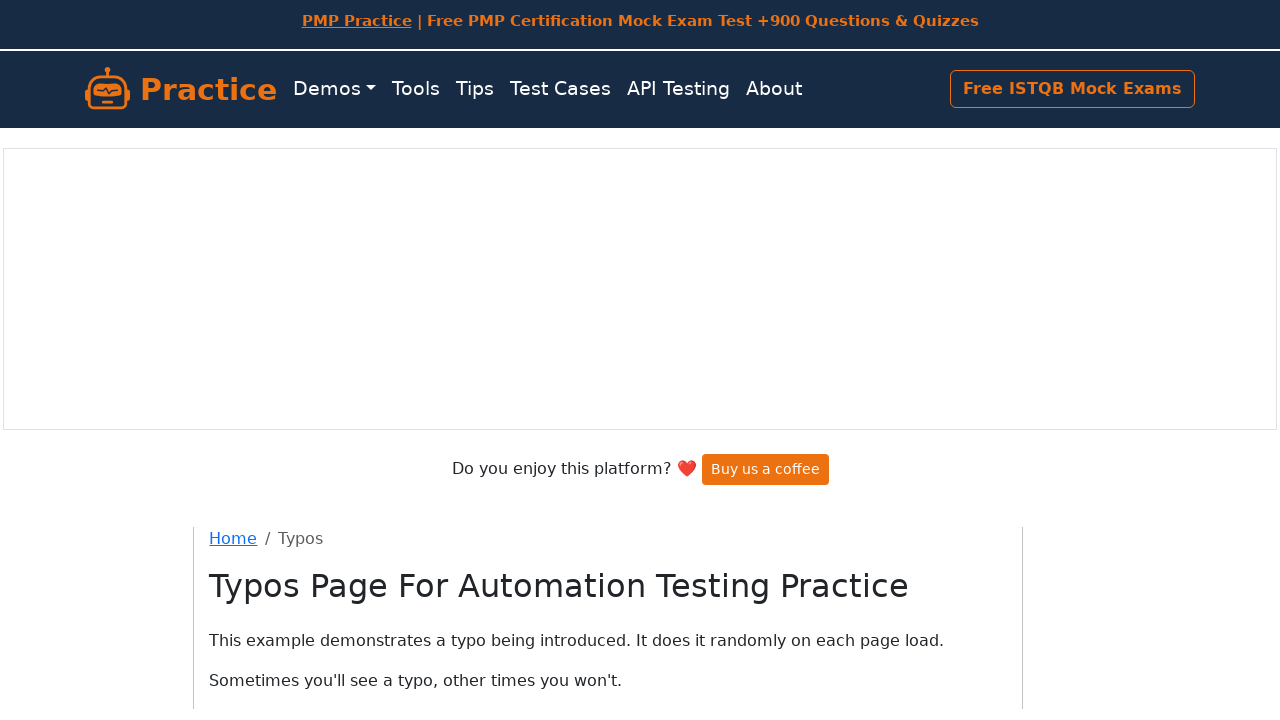

Waited 3 seconds for page to fully load
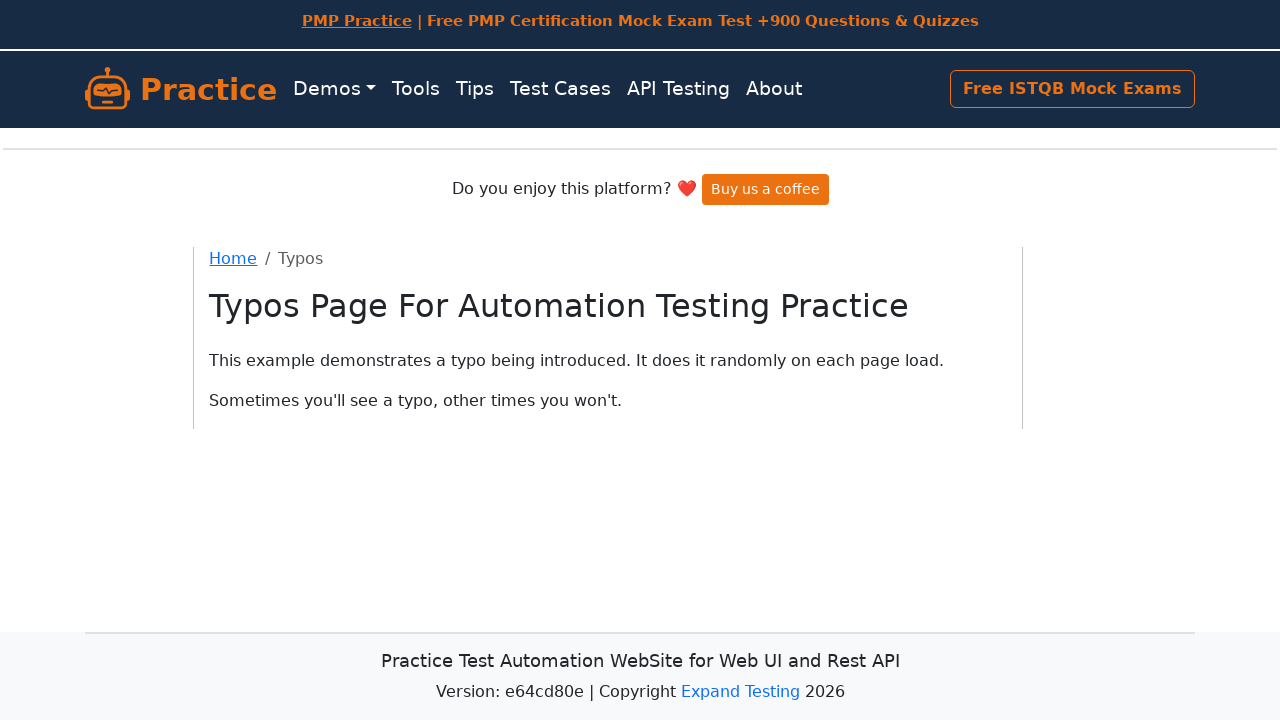

Verified that text content matches expected correct text without typos
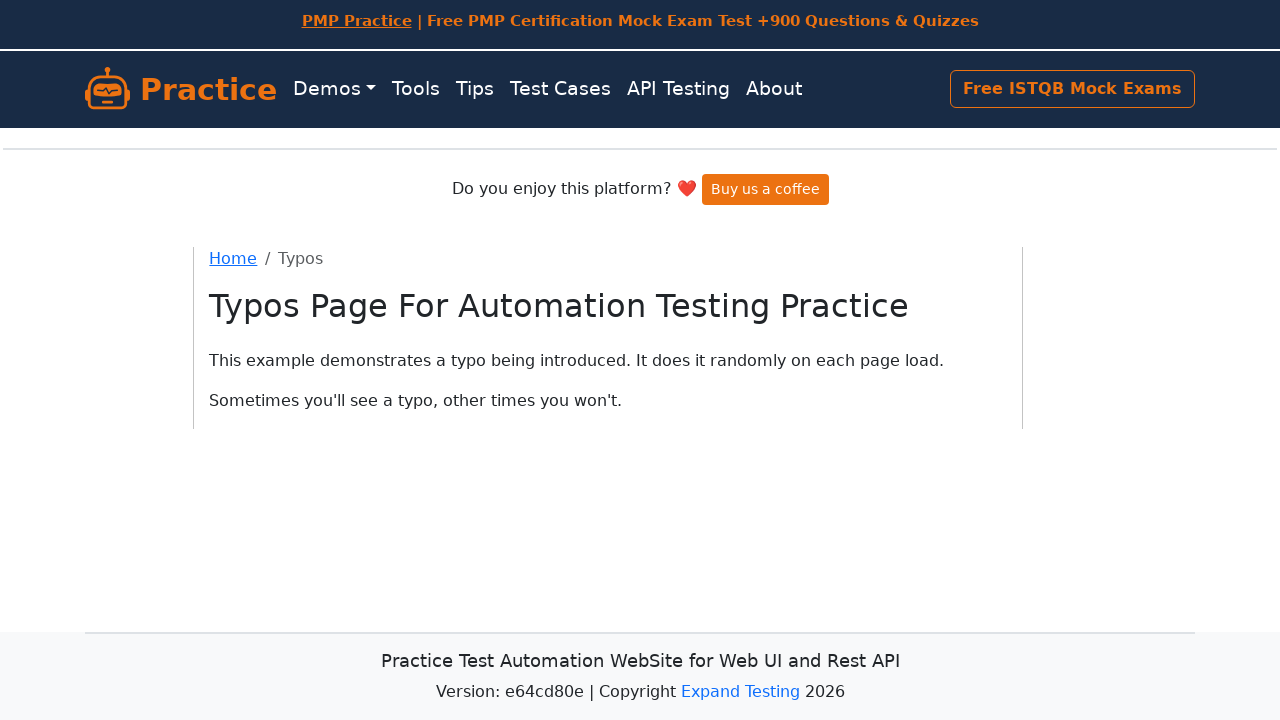

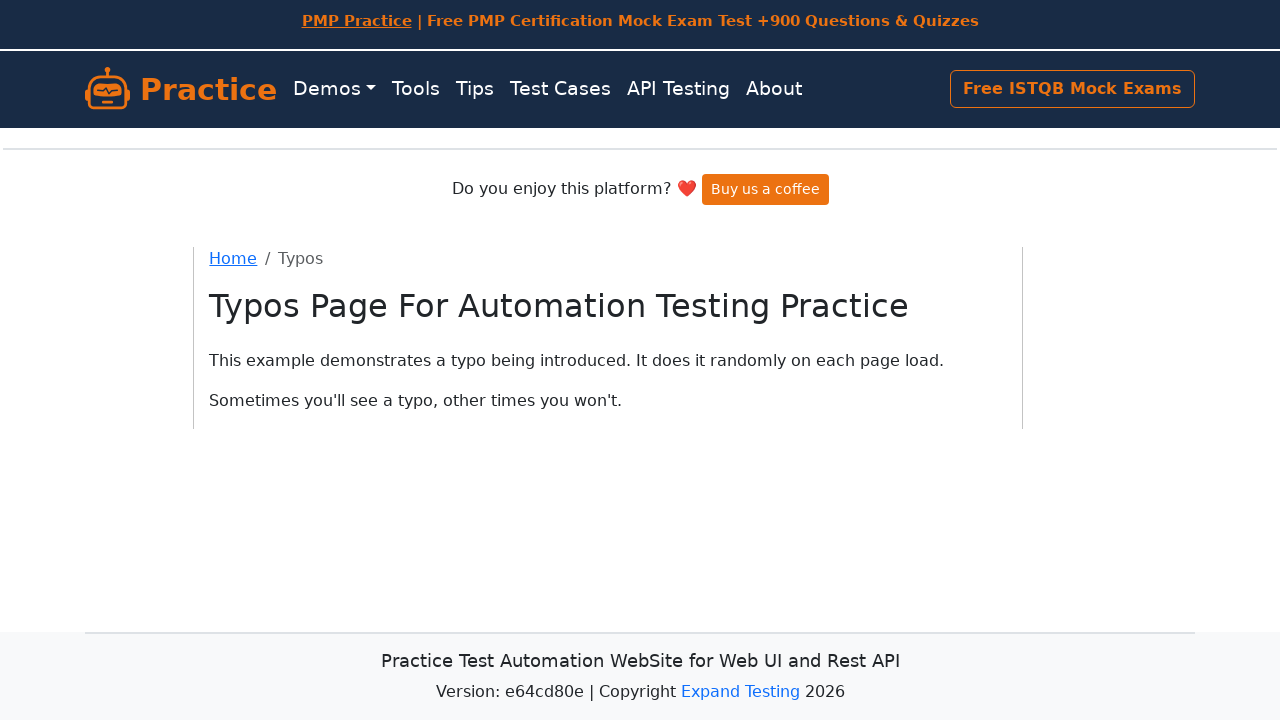